Tests radio button and checkbox functionality on a registration form by selecting the Male gender option and Cricket hobby option

Starting URL: http://demo.automationtesting.in/Register.html

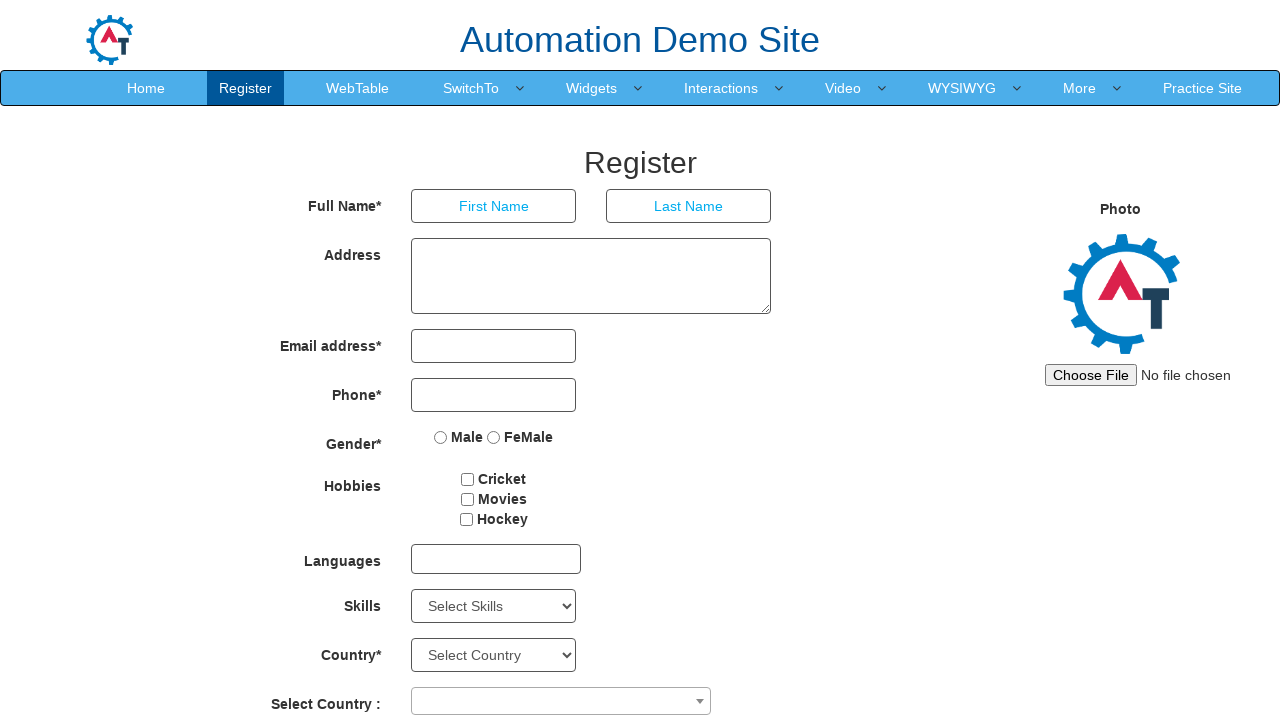

Clicked Male radio button to select gender option at (441, 437) on input[value='Male']
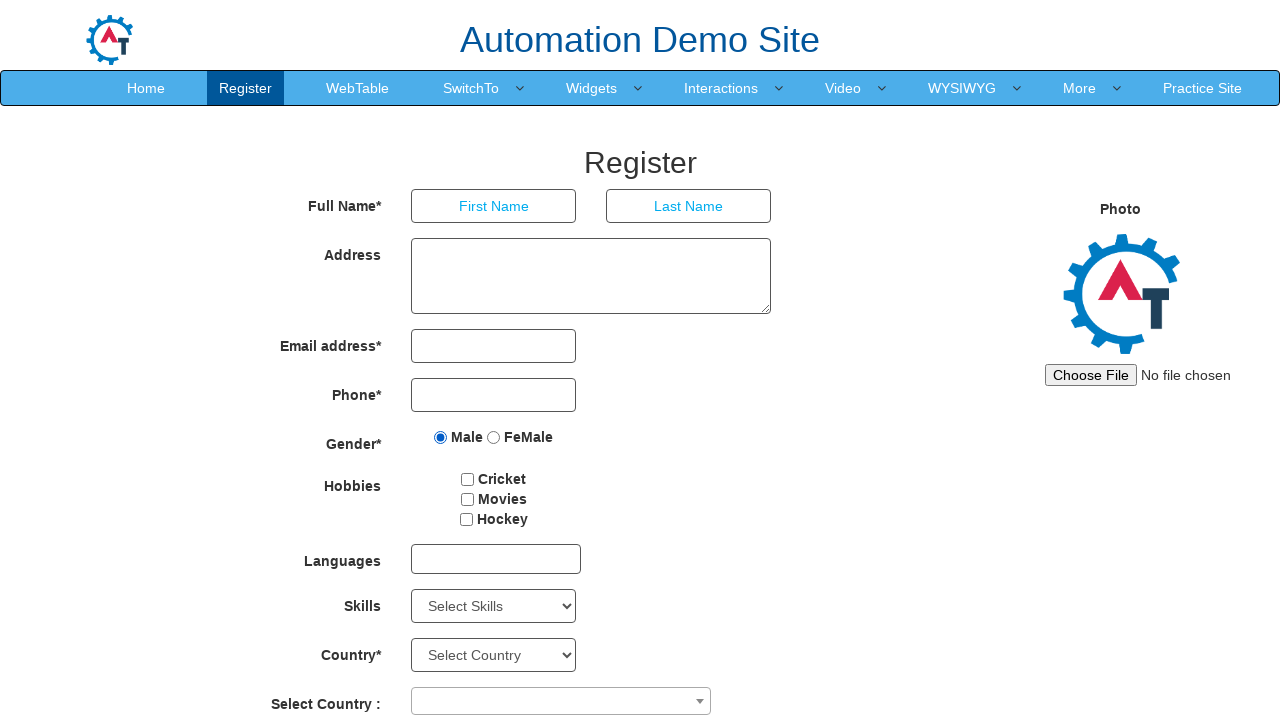

Clicked Cricket checkbox to select hobby option at (468, 479) on input[value='Cricket']
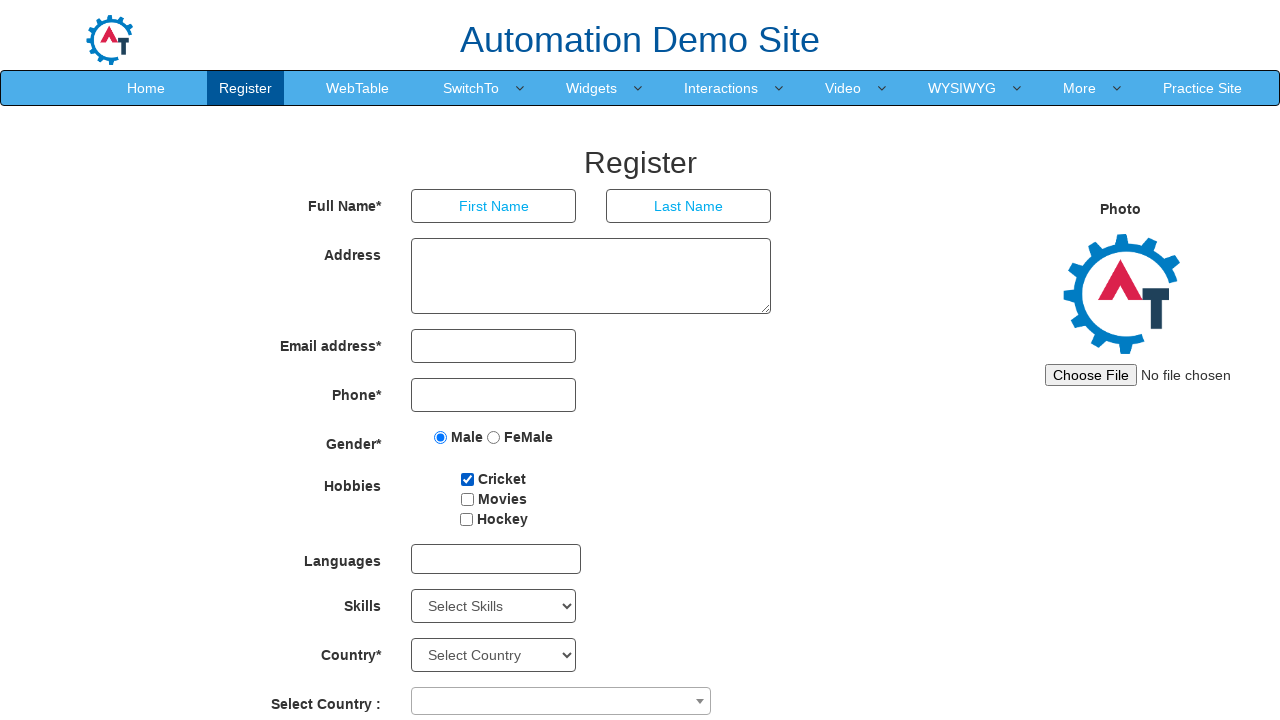

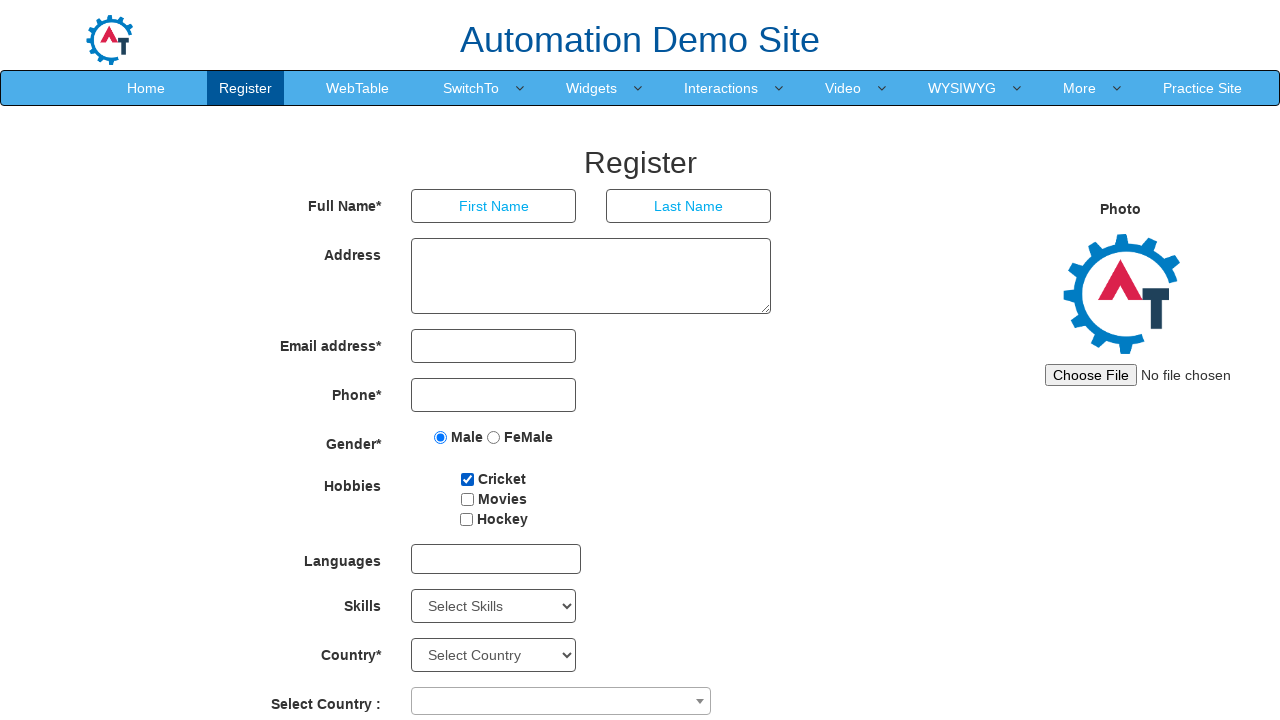